Tests form interaction by selecting a year value from a dropdown/select element on a test form page

Starting URL: https://kodilla.com/pl/test/form

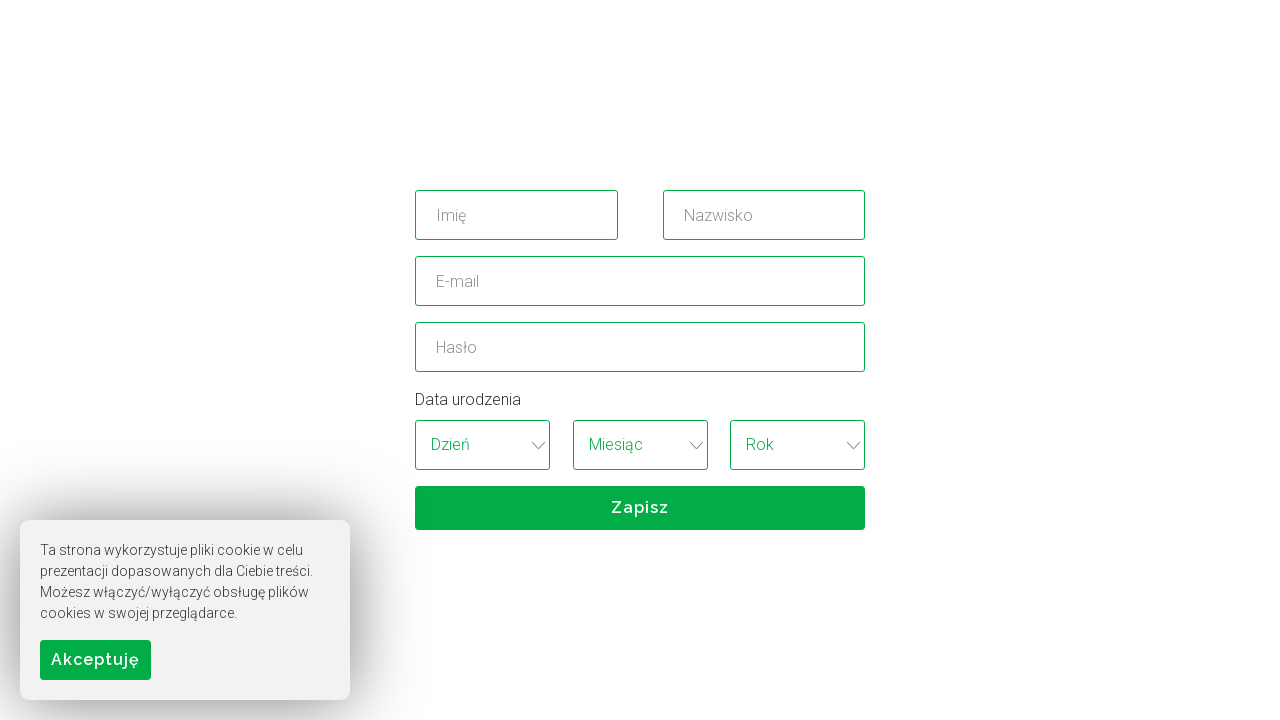

Selected year value (index 5) from birthday dropdown on //*[@id='birthday_wrapper']/select[3]
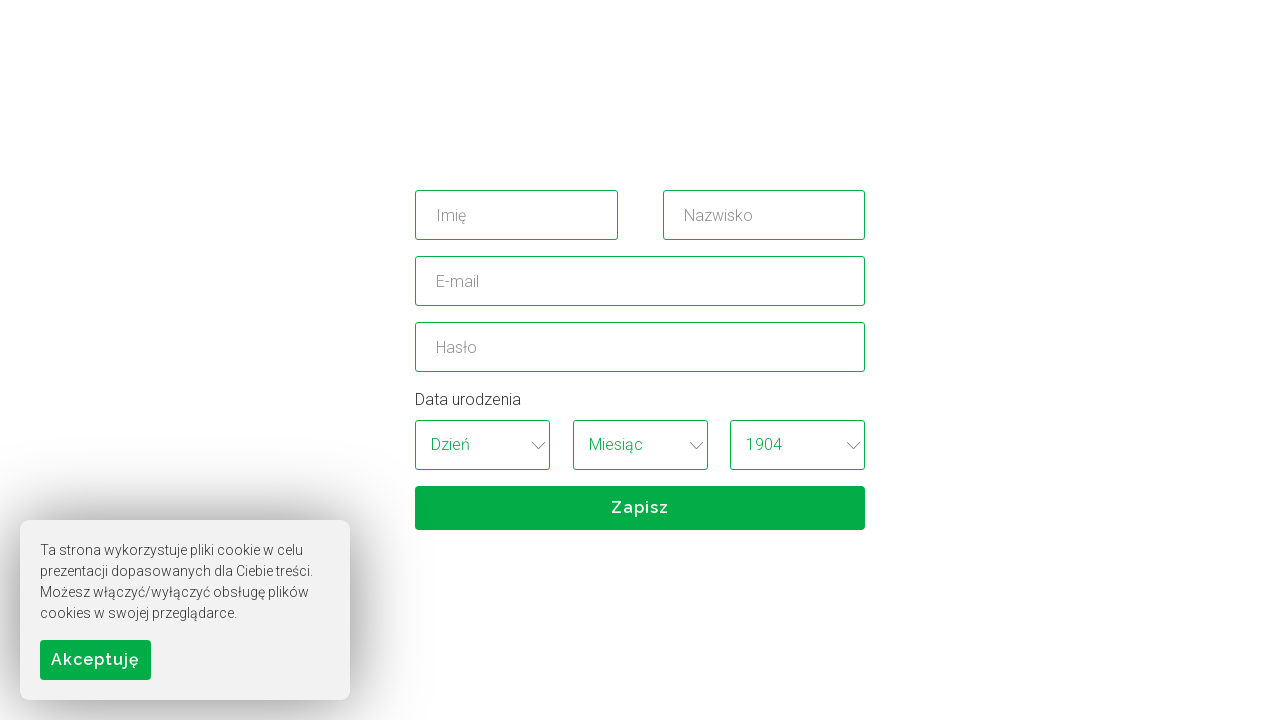

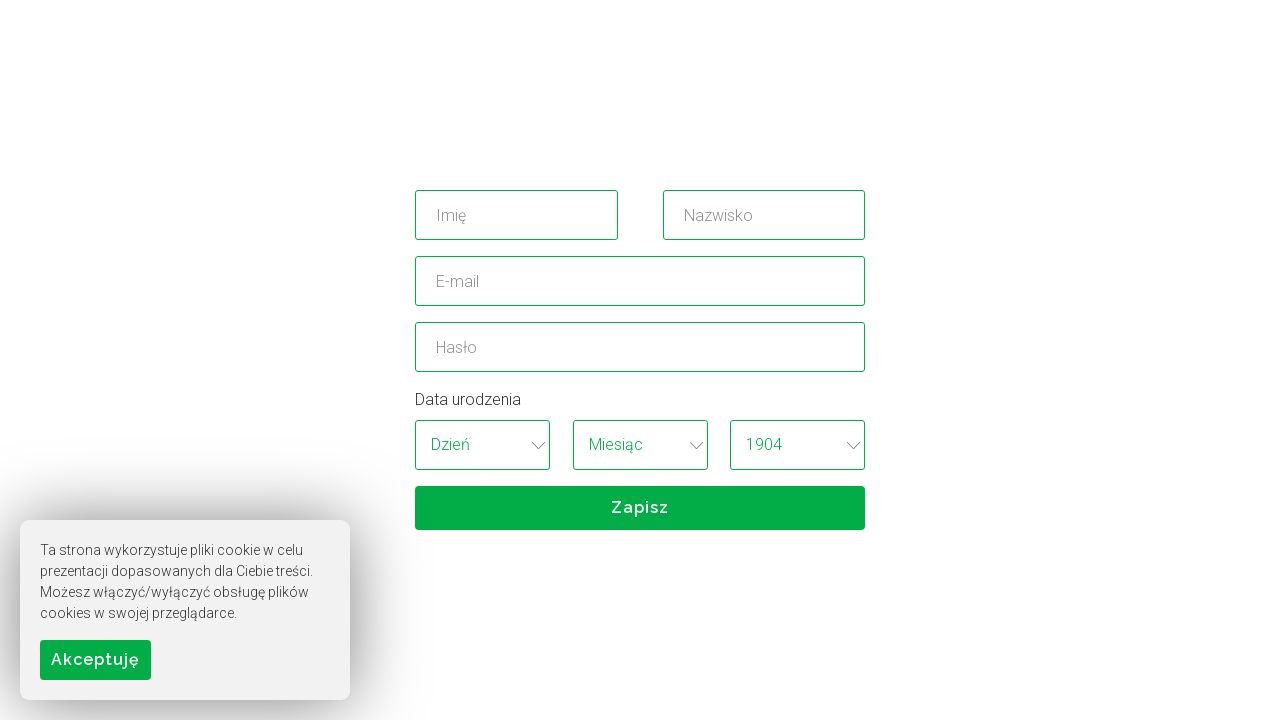